Tests the search functionality on Jumia Morocco by searching for "iPhone 13" and verifying that product results are displayed.

Starting URL: https://www.jumia.ma/

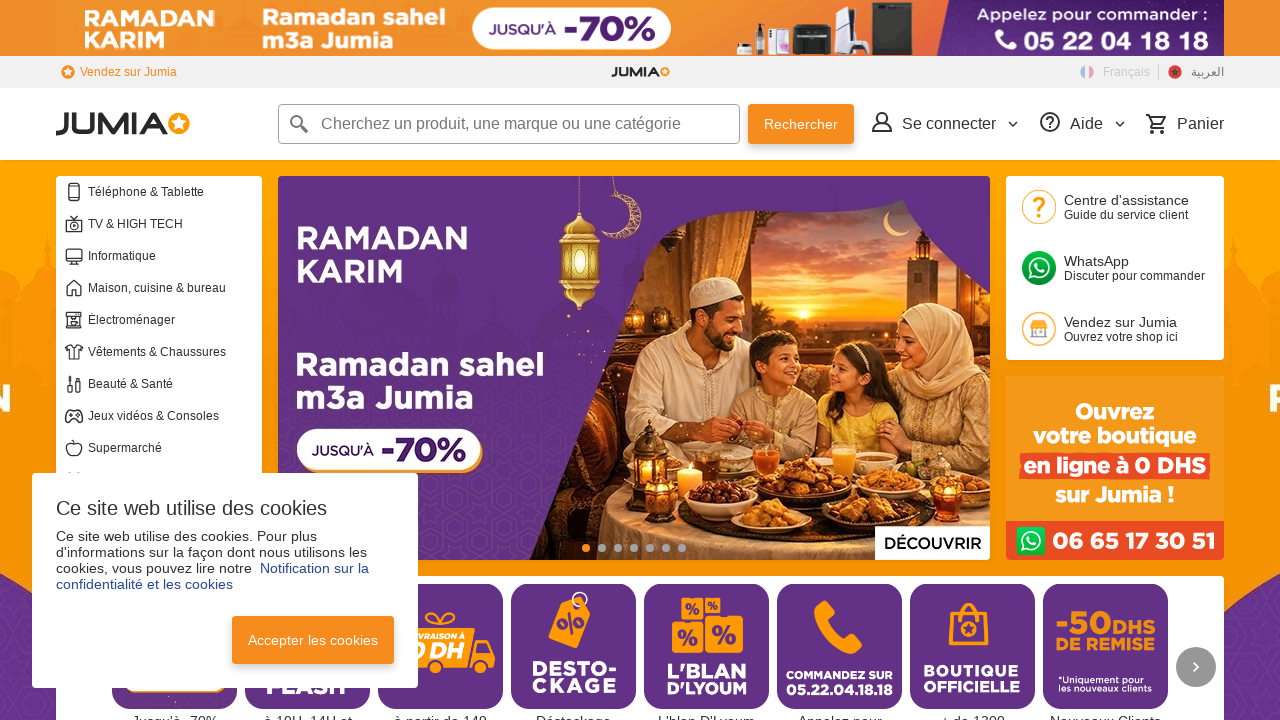

Search input field loaded and is available
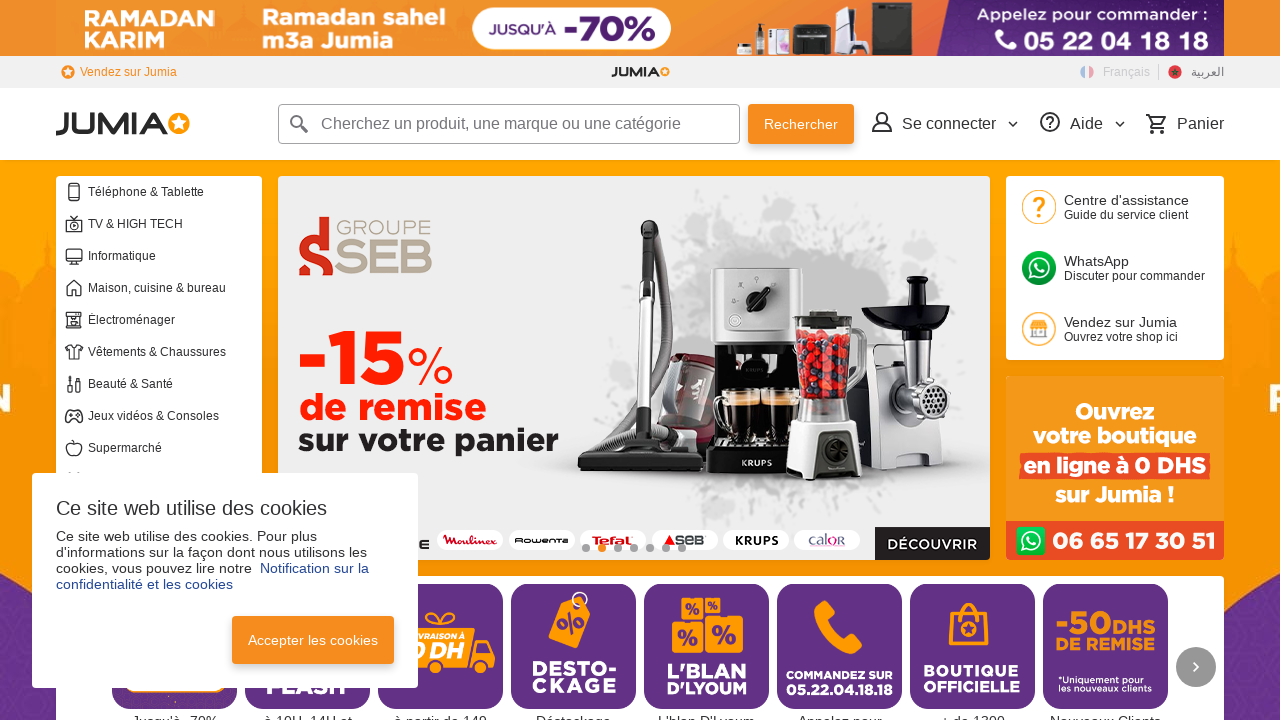

Filled search field with 'iPhone 13' on #fi-q
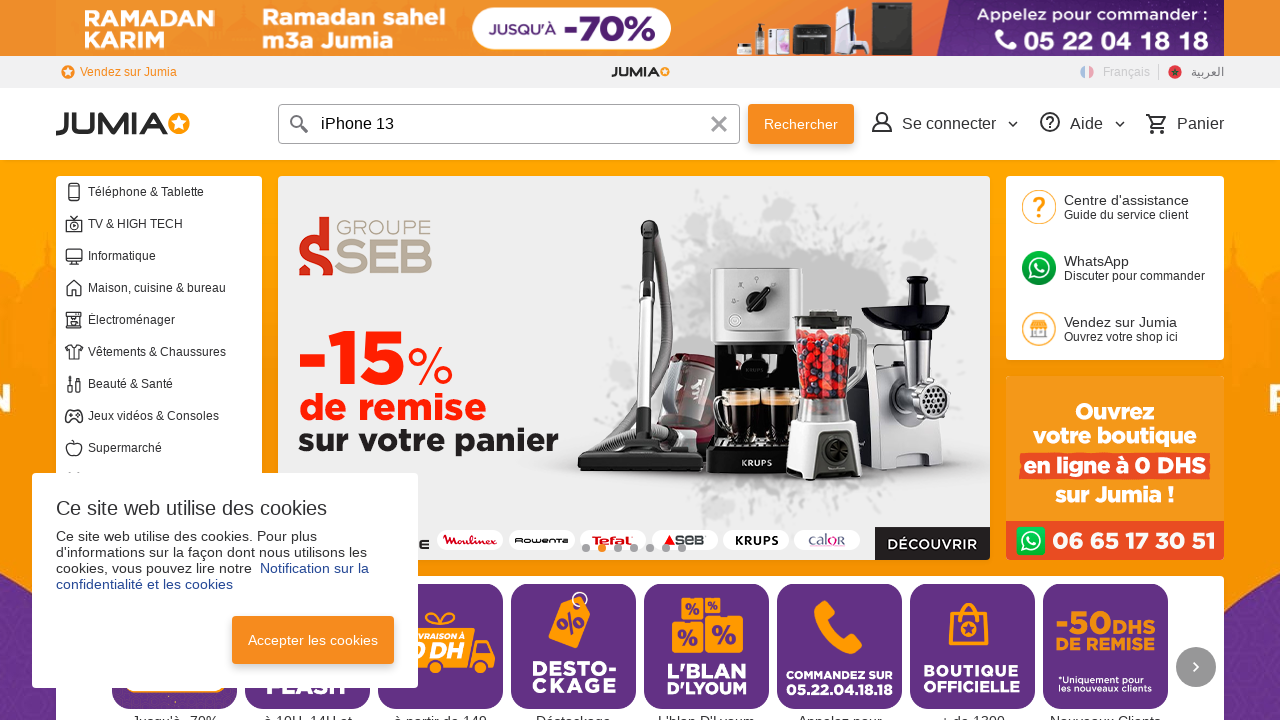

Clicked search button to initiate search at (801, 124) on xpath=//*[@id='search']/button
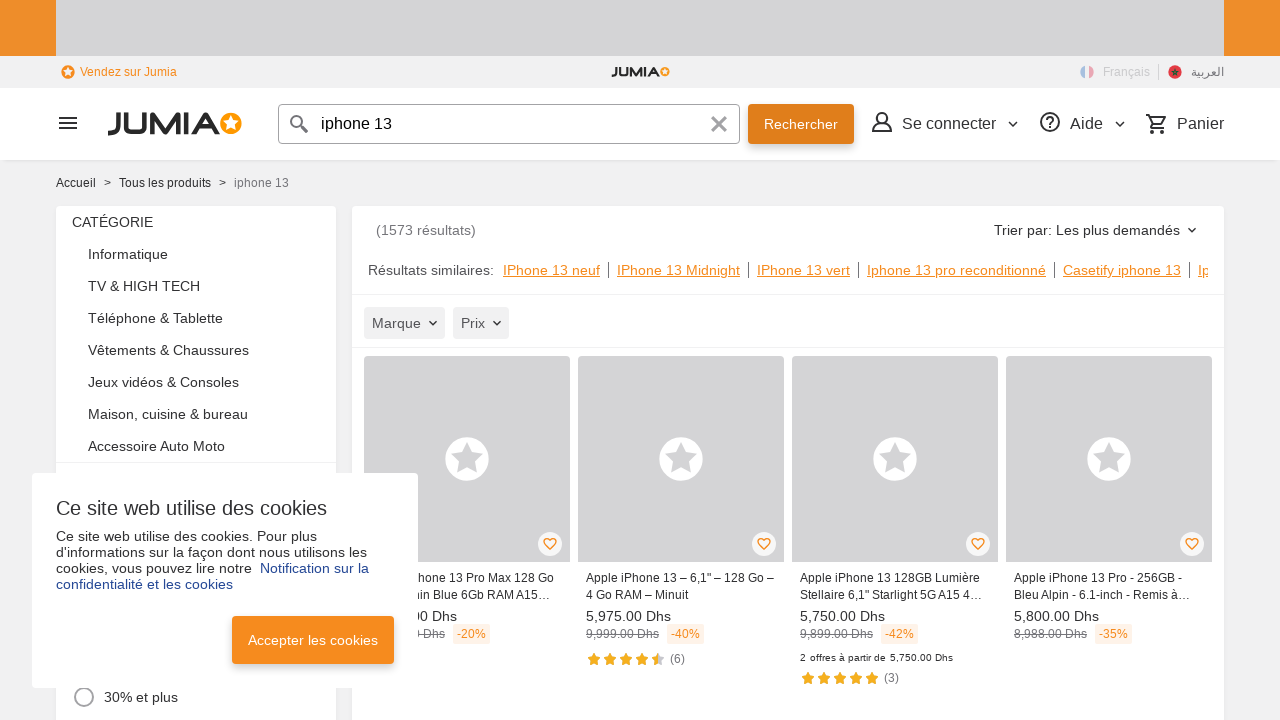

Search results container loaded
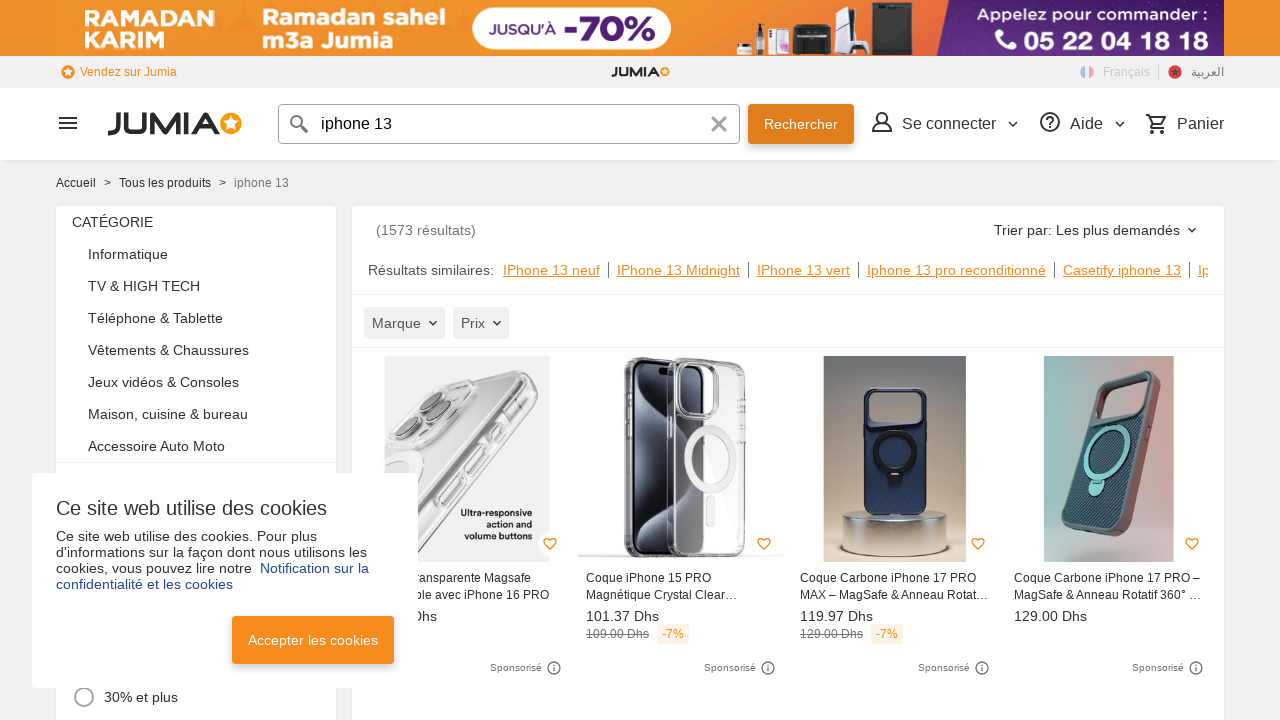

Product articles for iPhone 13 are displayed in search results
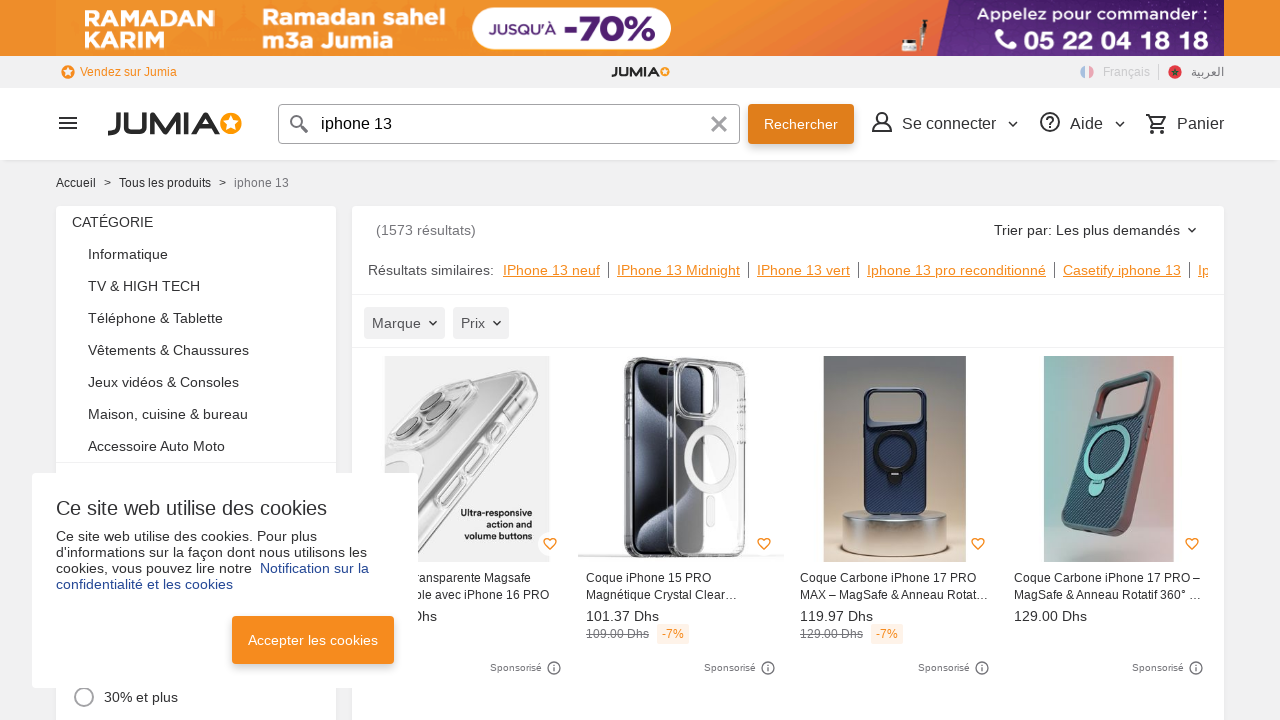

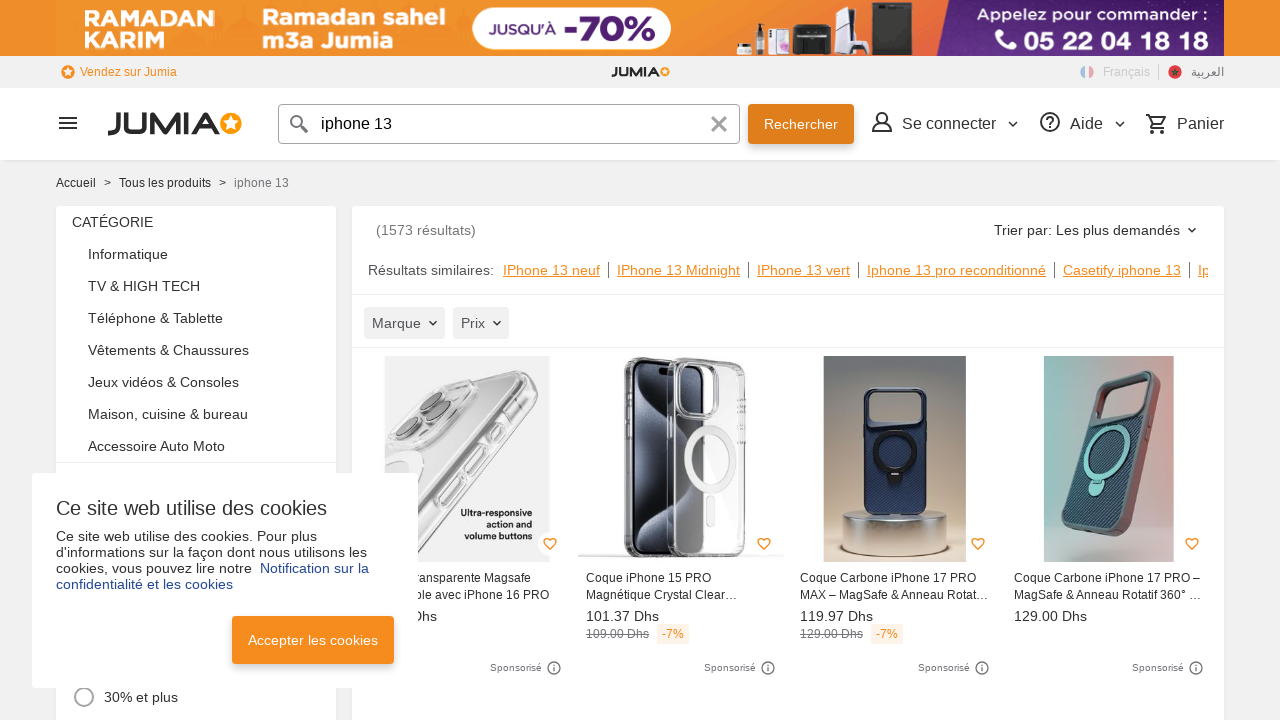